Tests double-click functionality on a button element

Starting URL: https://demoqa.com/buttons

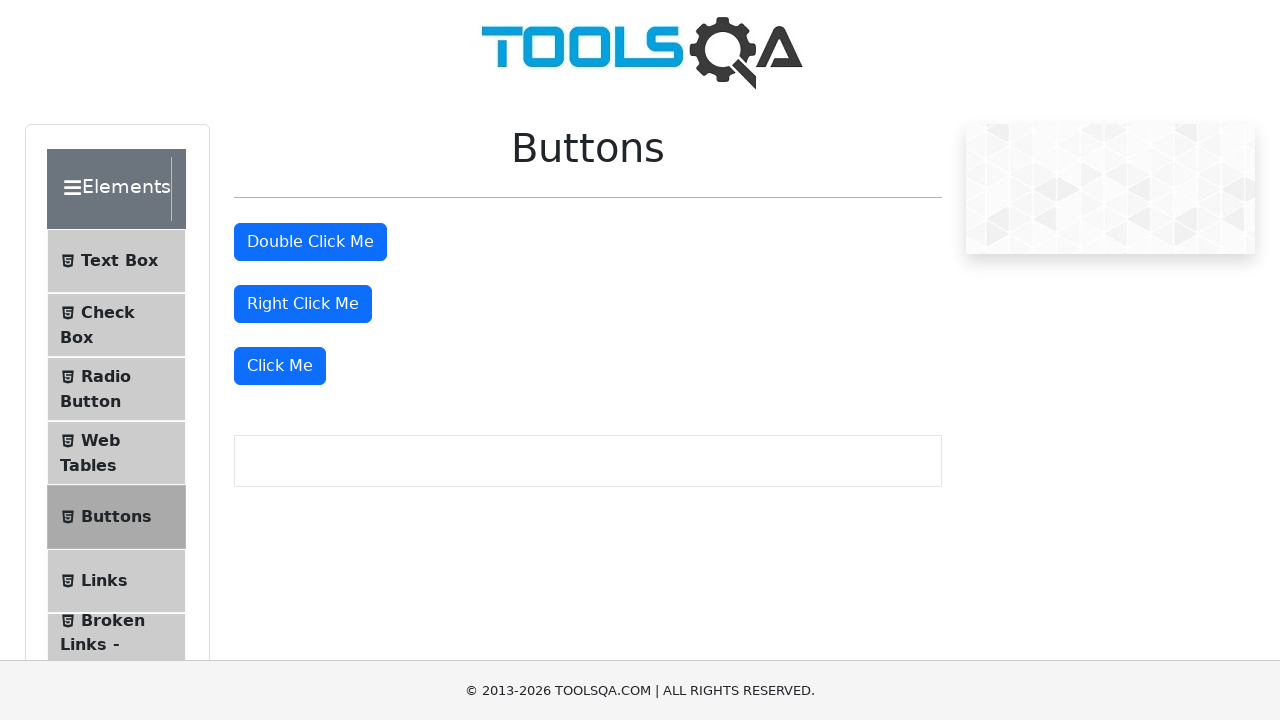

Double-clicked the double click button at (310, 242) on #doubleClickBtn
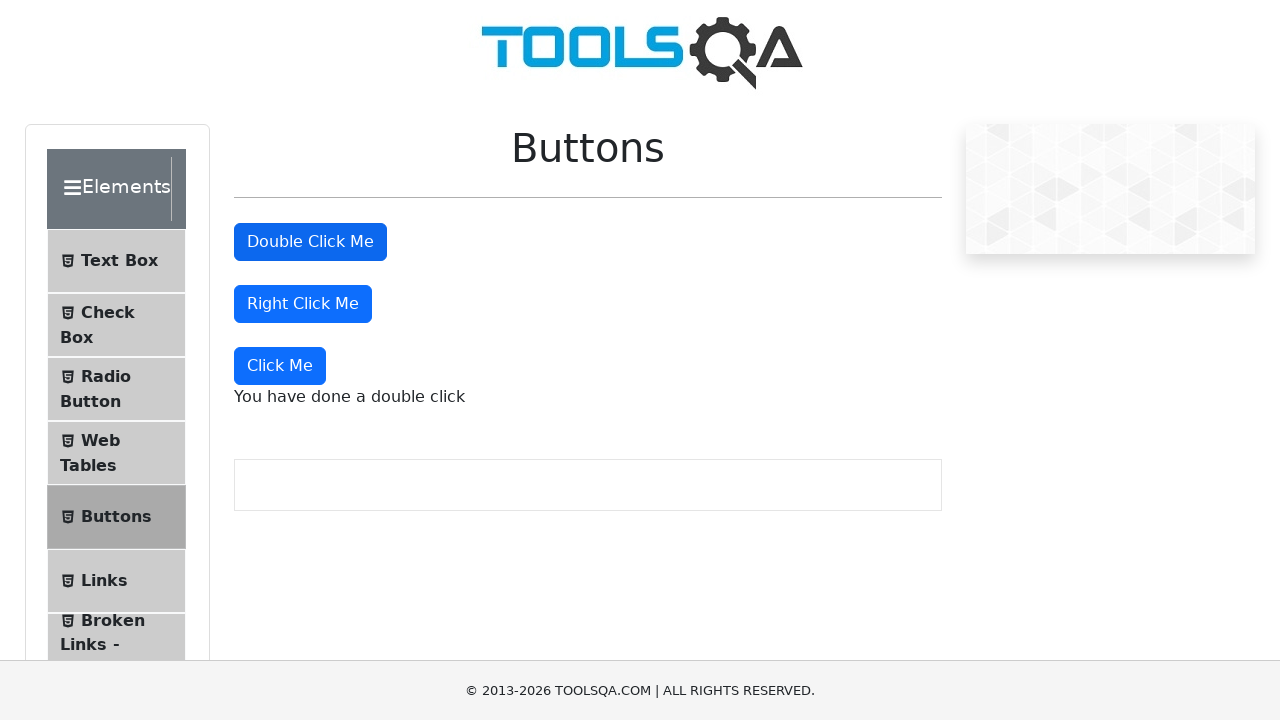

Double click message appeared on the page
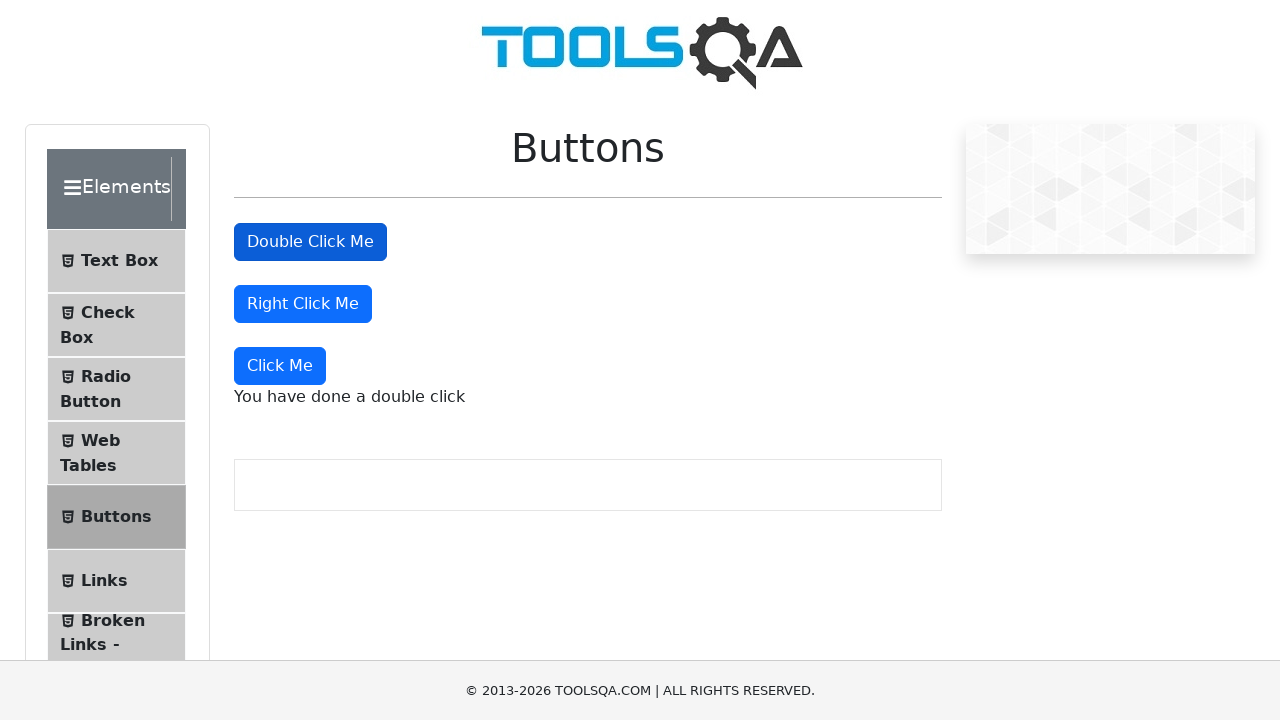

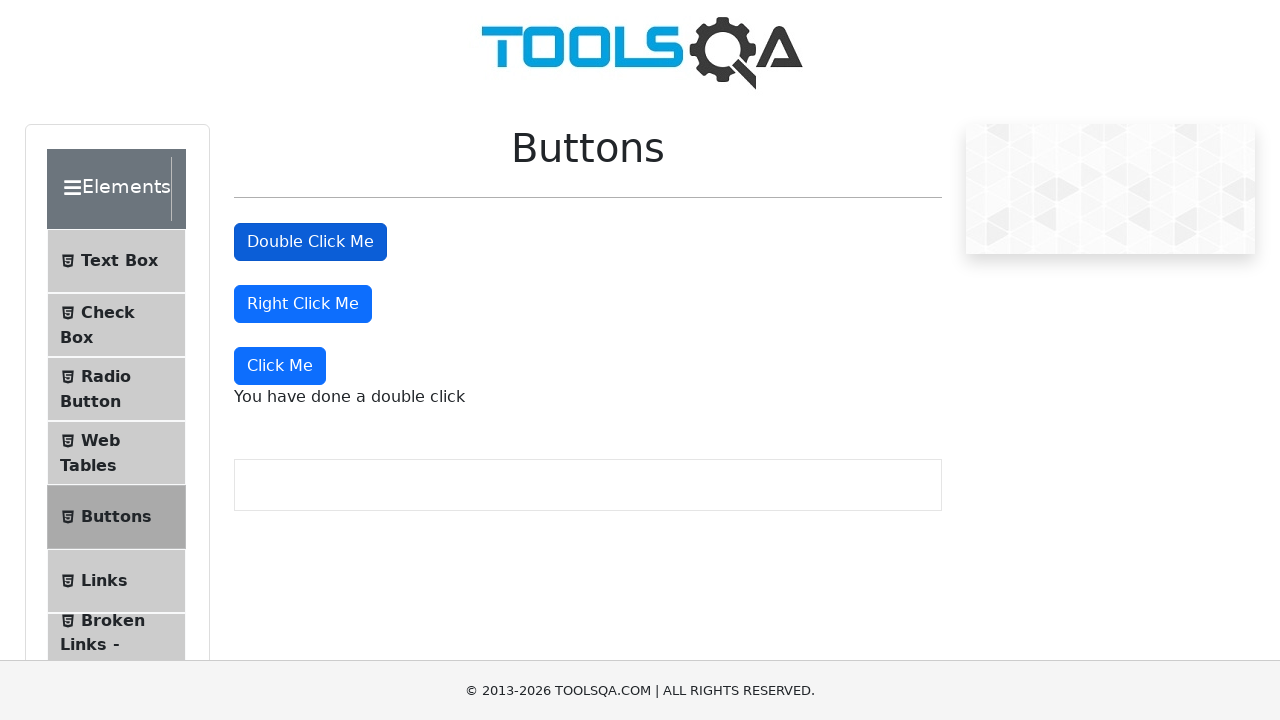